Tests drag and drop functionality by dragging an element onto a target drop zone

Starting URL: https://bonigarcia.dev/selenium-webdriver-java/drag-and-drop.html

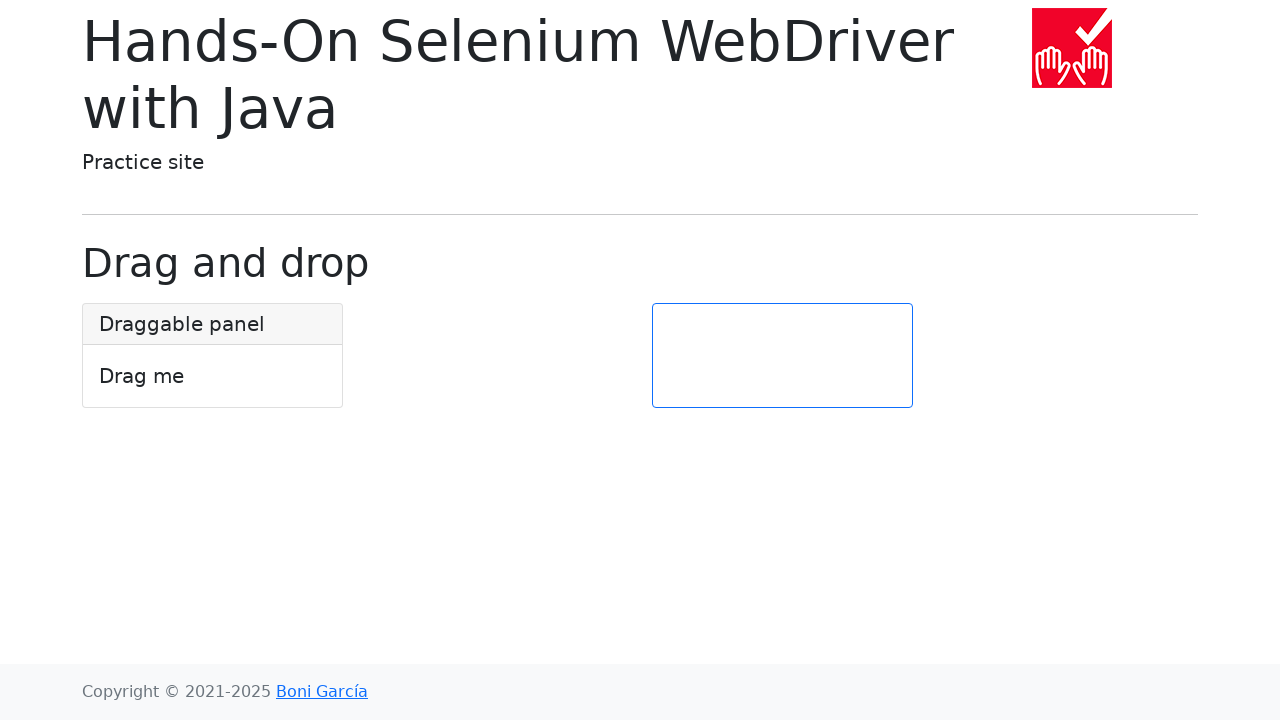

Waited for draggable element to be available
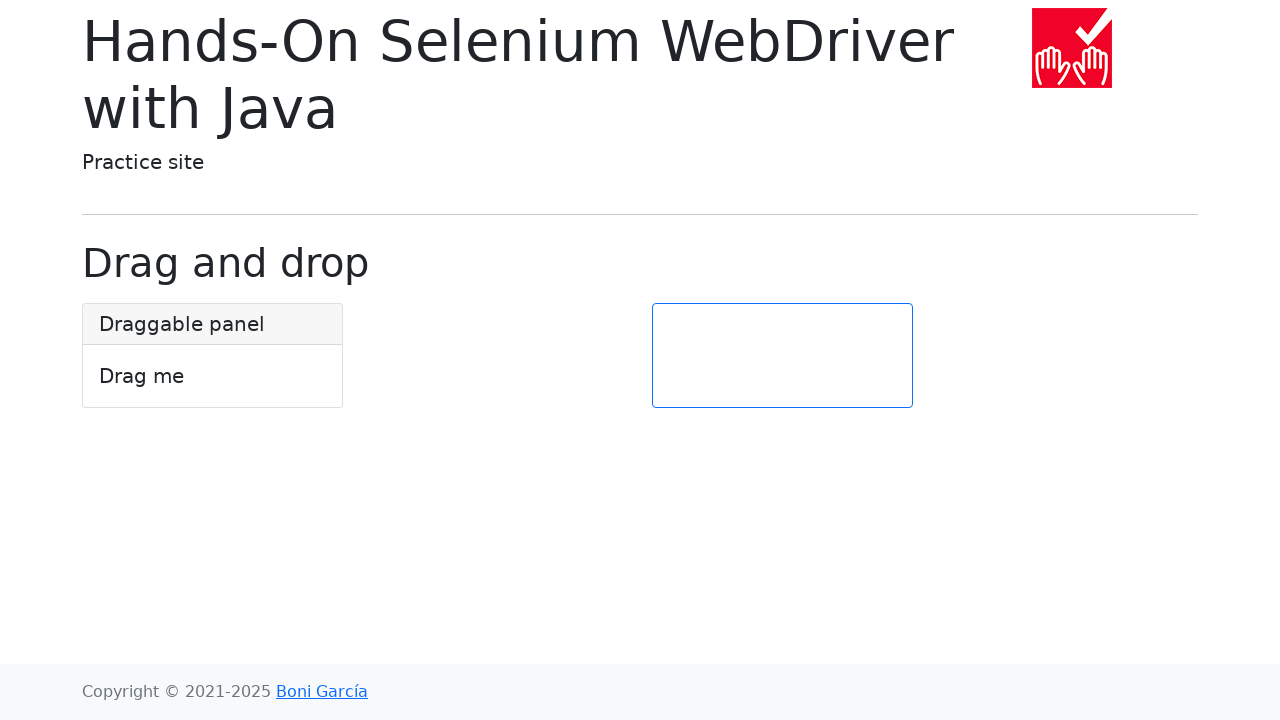

Waited for drop target element to be available
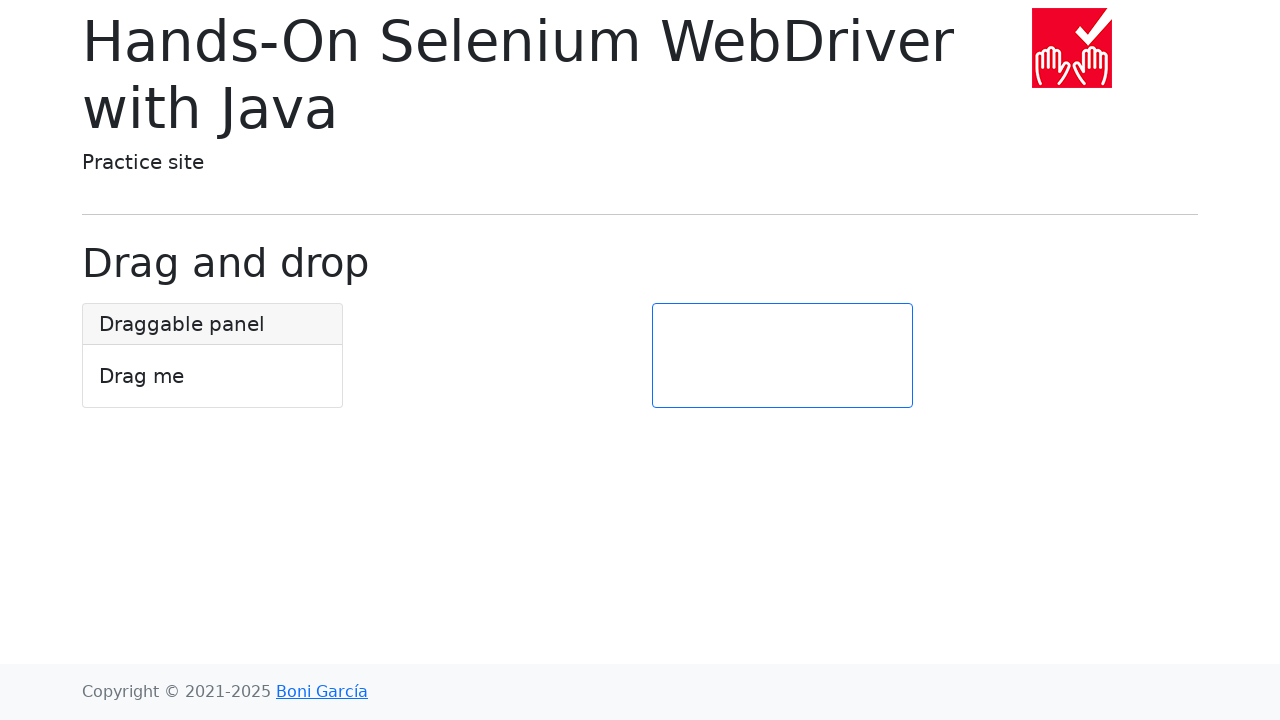

Dragged element onto target drop zone at (782, 356)
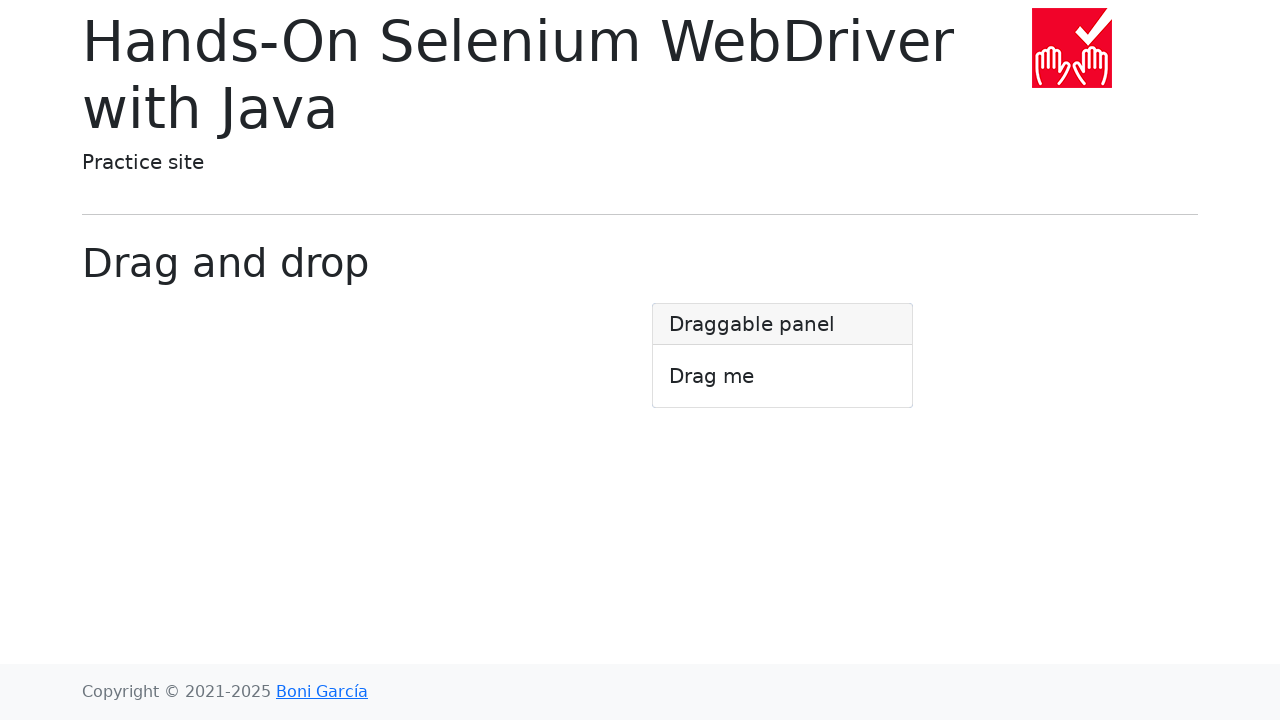

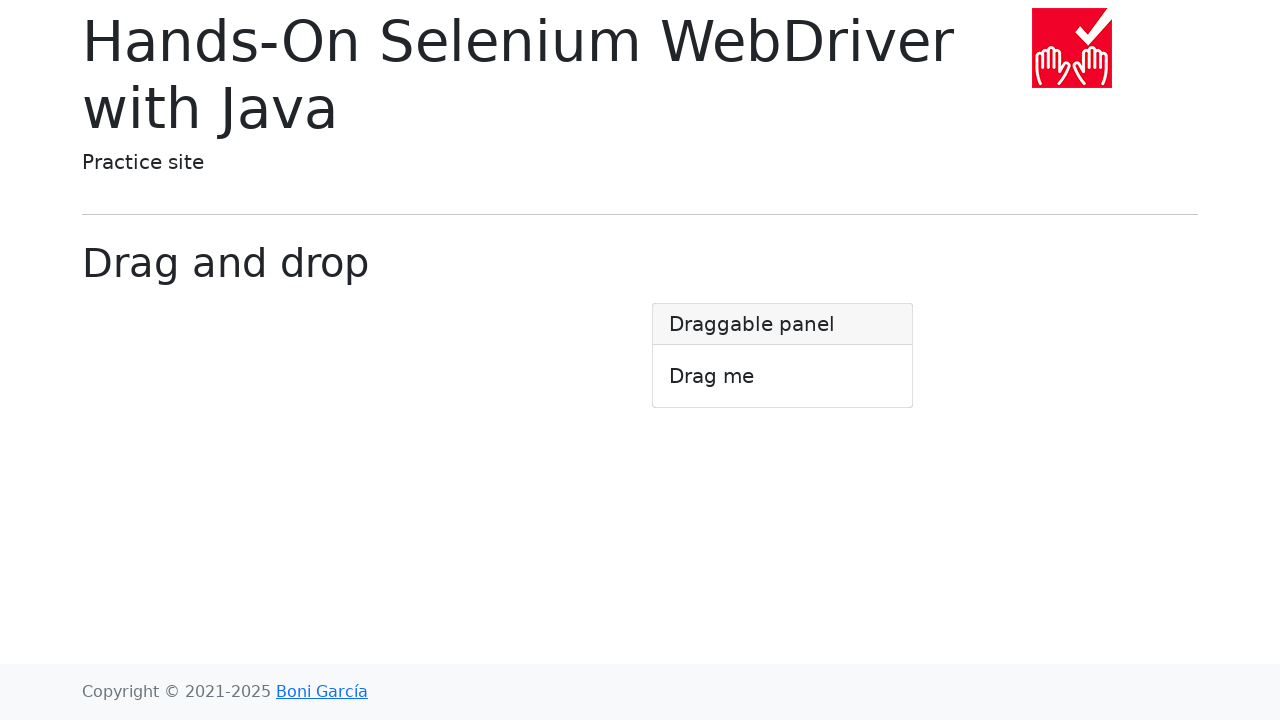